Navigates to YouTube homepage to verify the site loads

Starting URL: https://youtube.com

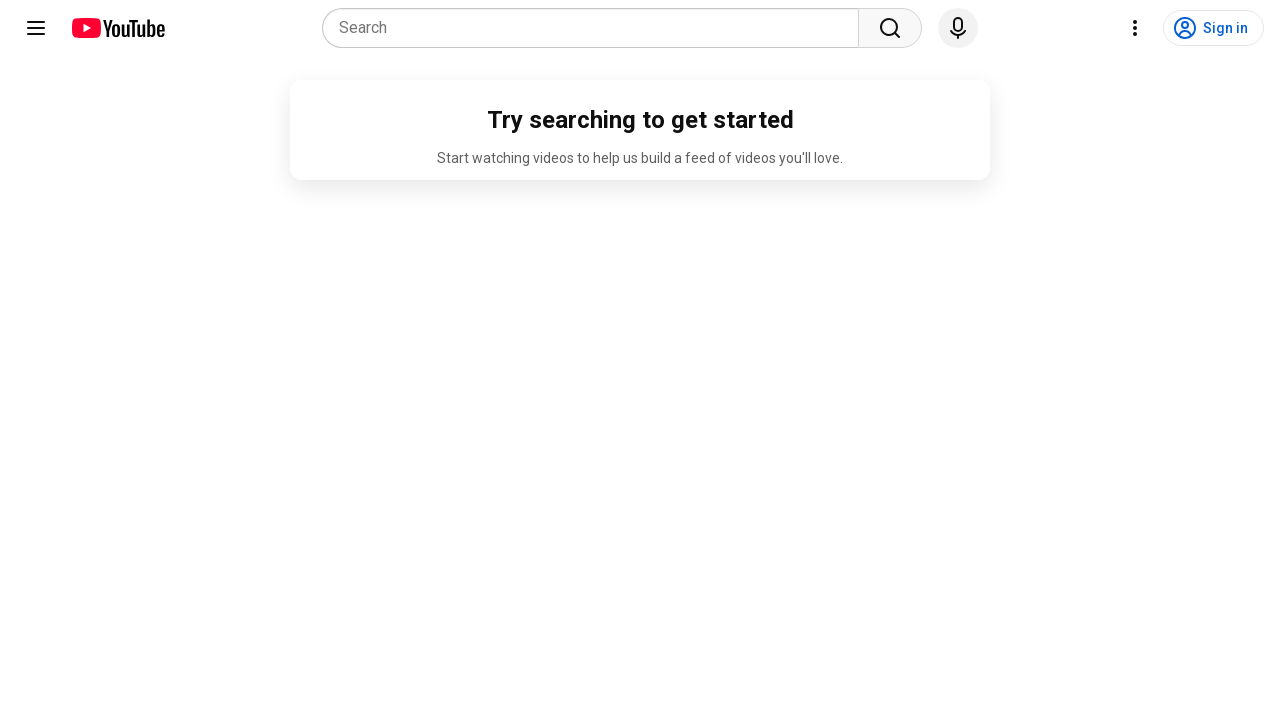

Navigated to YouTube homepage
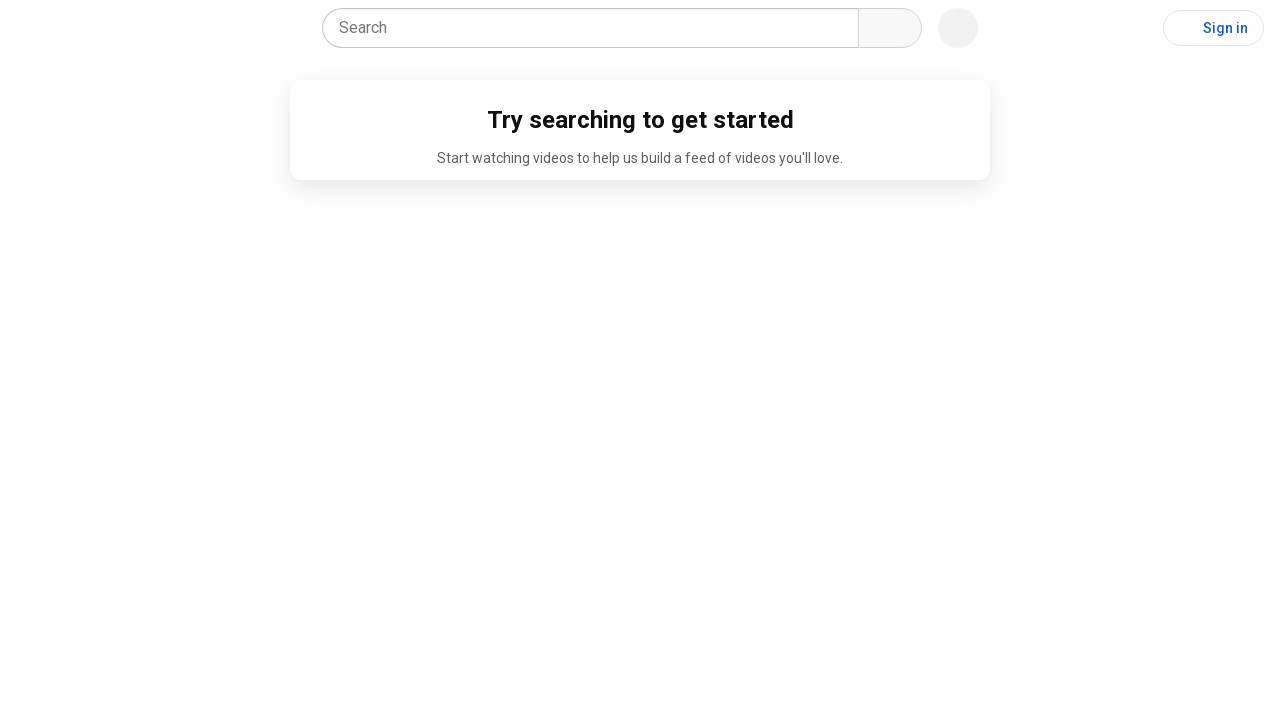

YouTube homepage loaded successfully
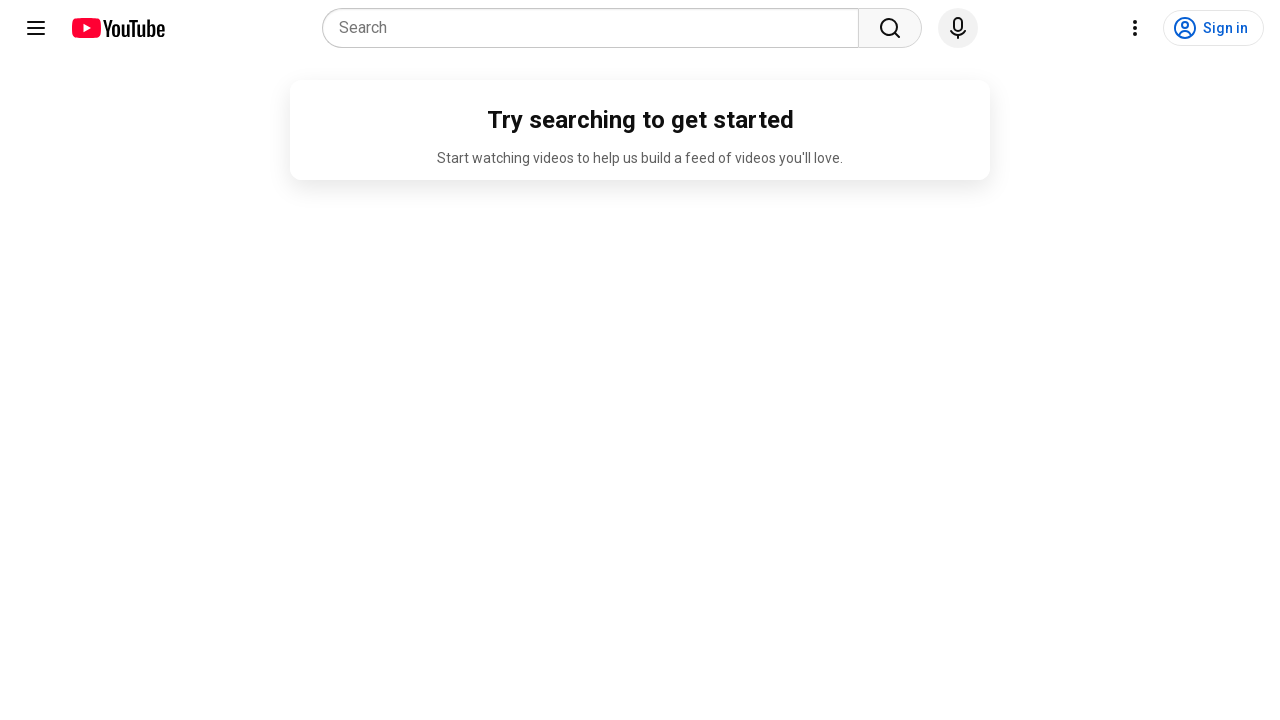

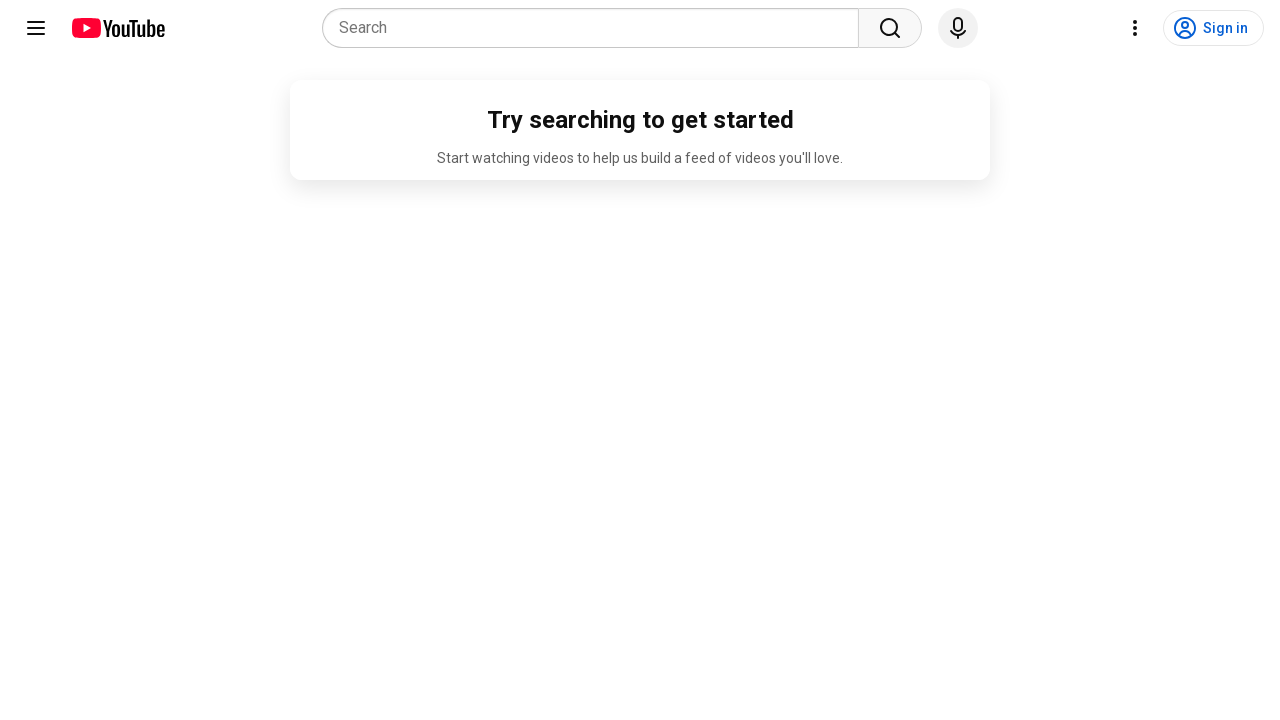